Tests text input functionality by entering text into a field and clicking a button to update its label

Starting URL: http://uitestingplayground.com/textinput

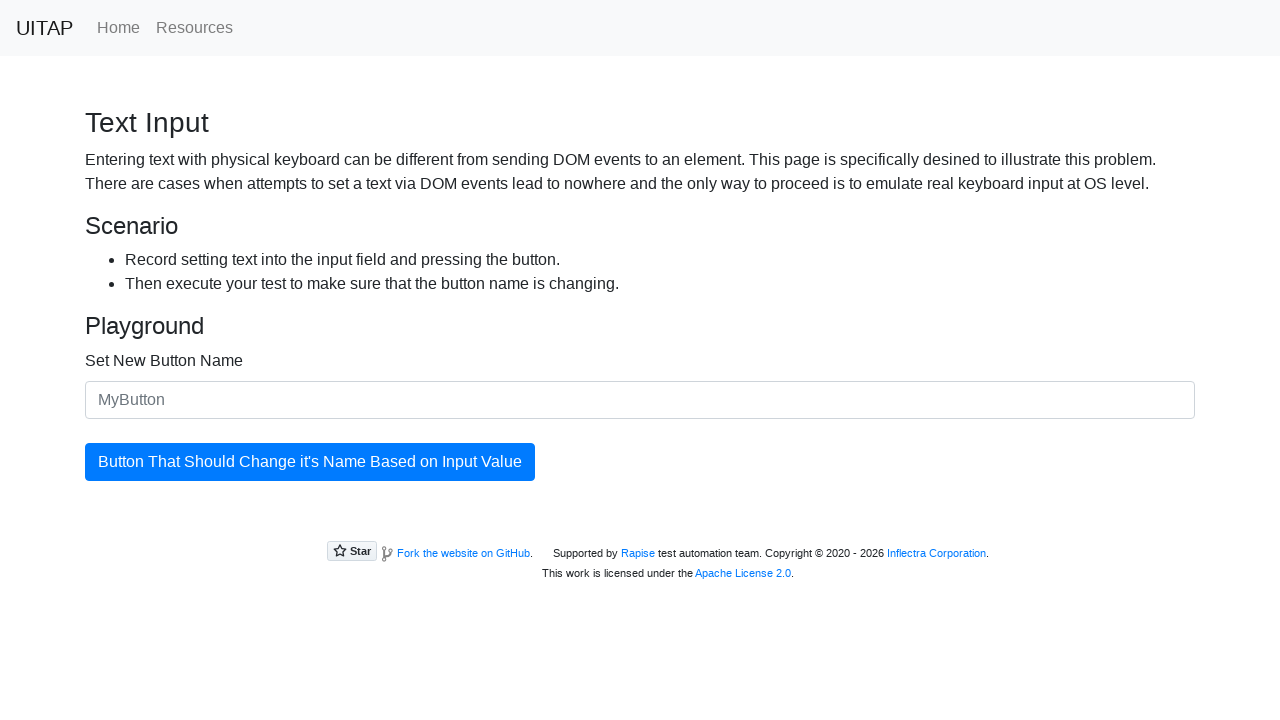

Filled text input field with 'SkyPro' on #newButtonName
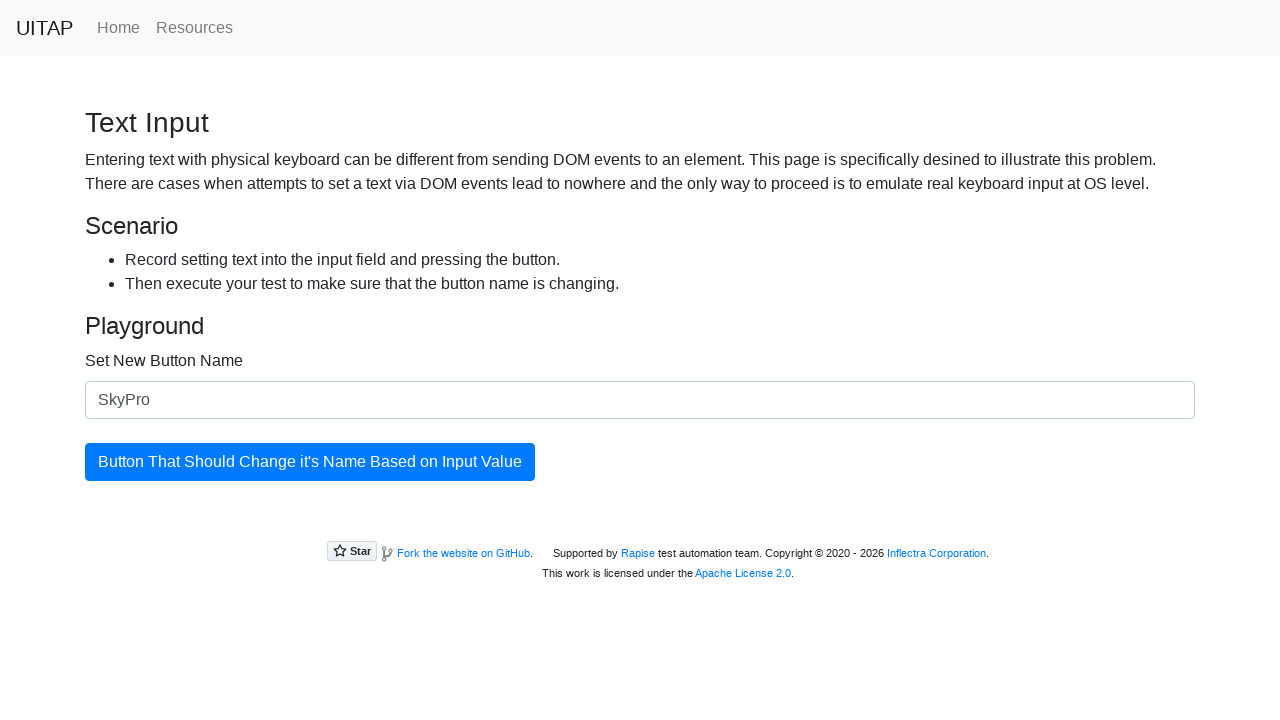

Clicked the button to update its label at (310, 462) on #updatingButton
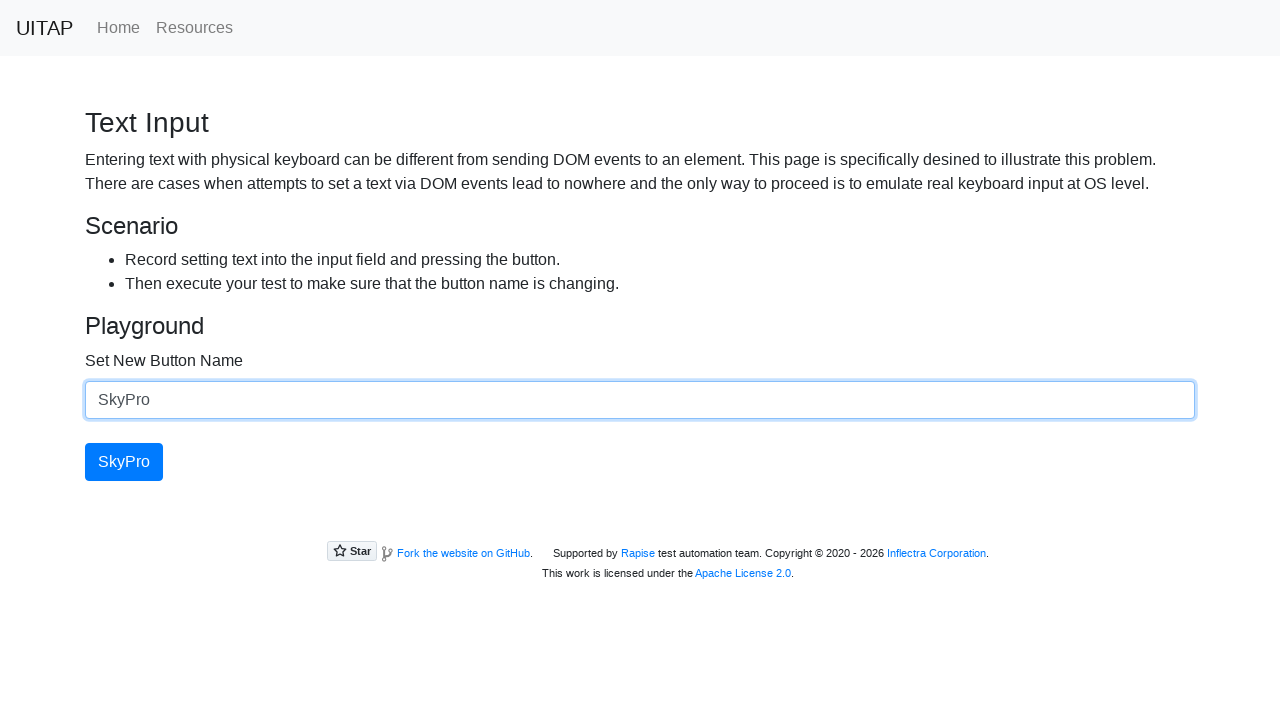

Retrieved updated button text: SkyPro
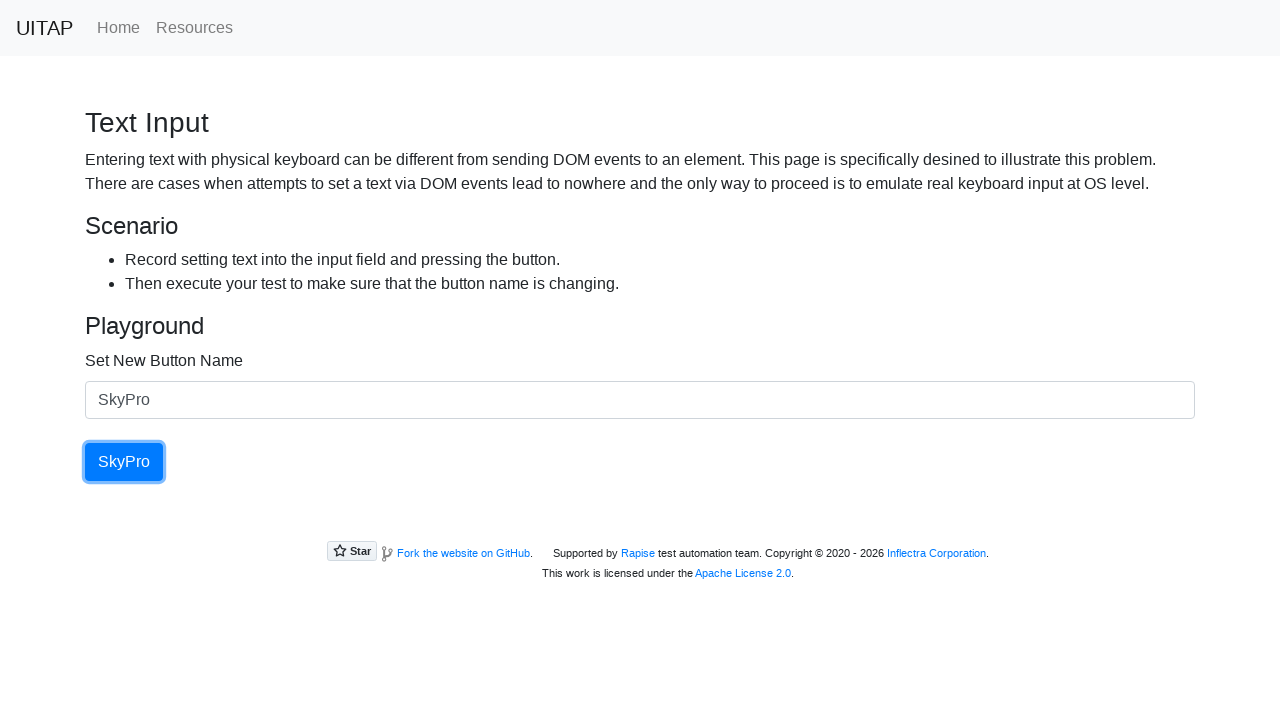

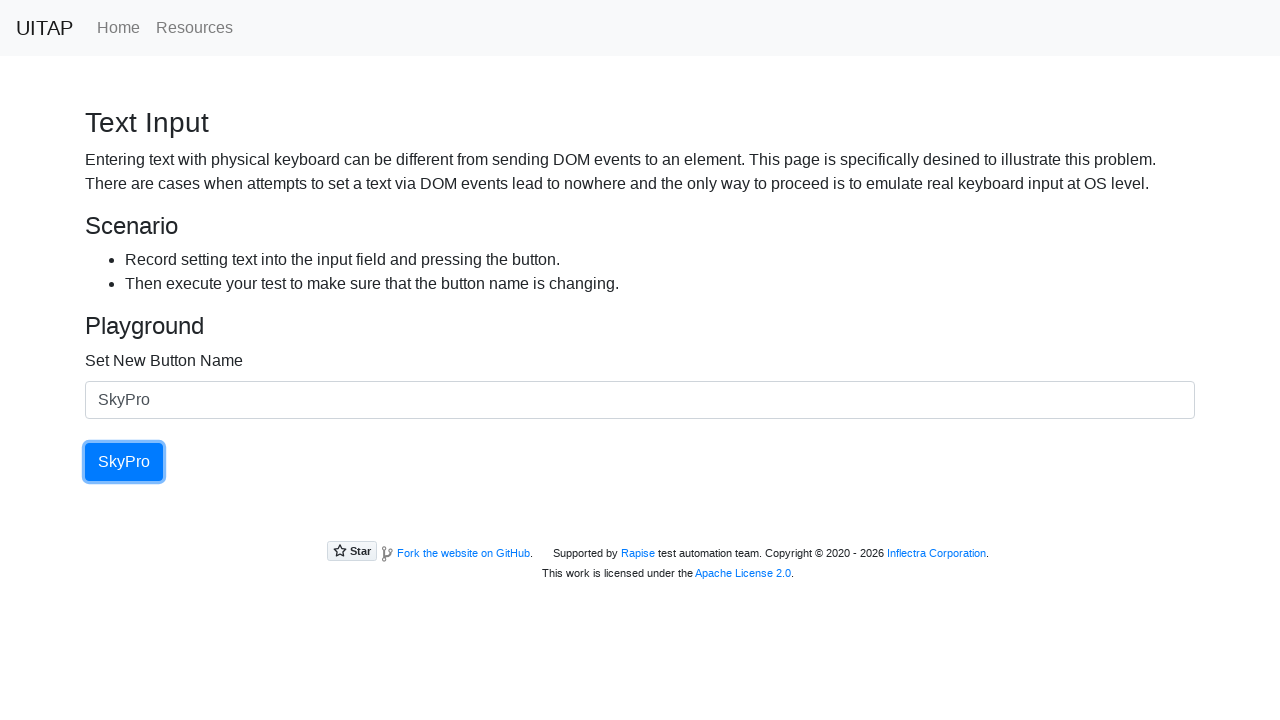